Navigates to OrangeHRM page and verifies that the page title is "OrangeHRM"

Starting URL: http://alchemy.hguy.co/orangehrm

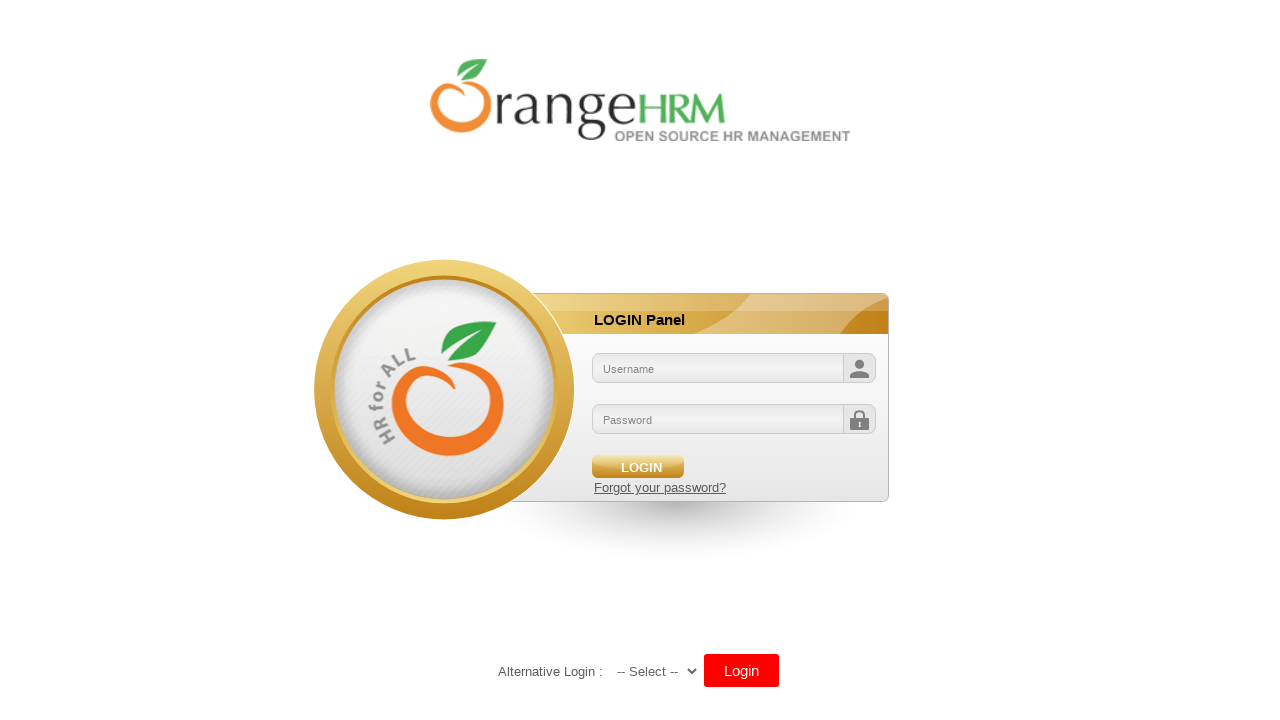

Navigated to OrangeHRM page at http://alchemy.hguy.co/orangehrm
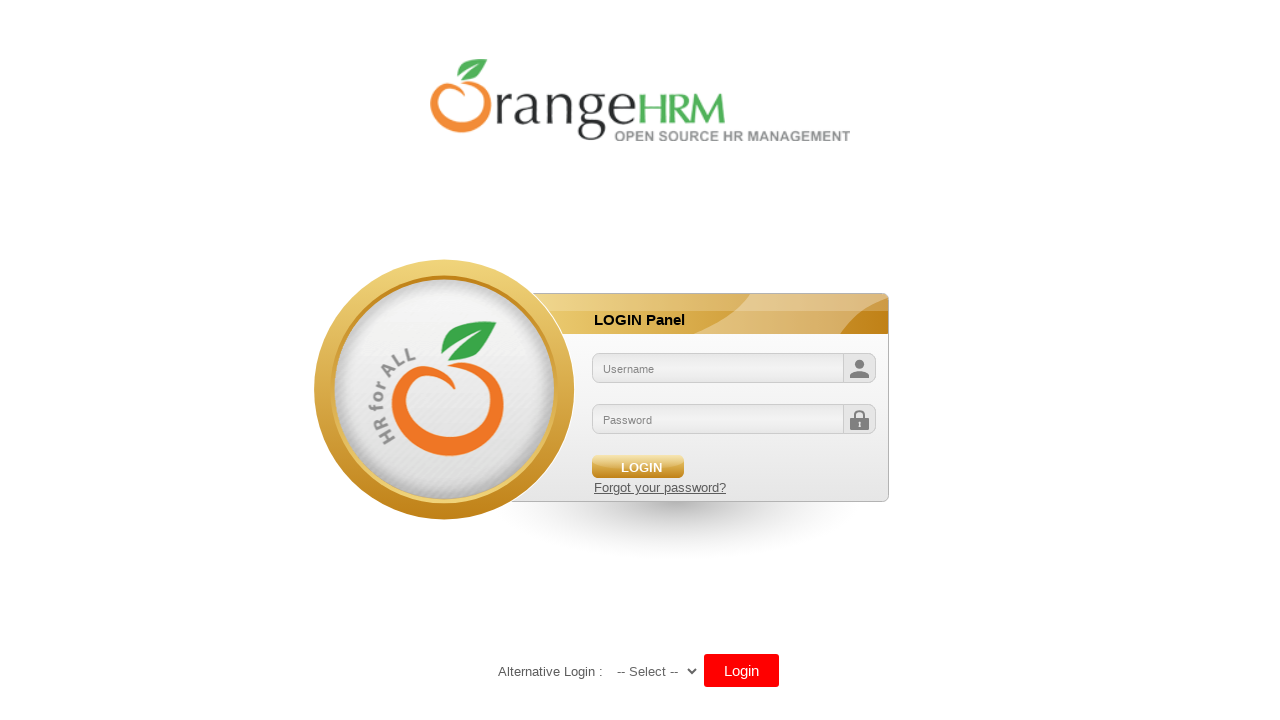

Verified page title is 'OrangeHRM'
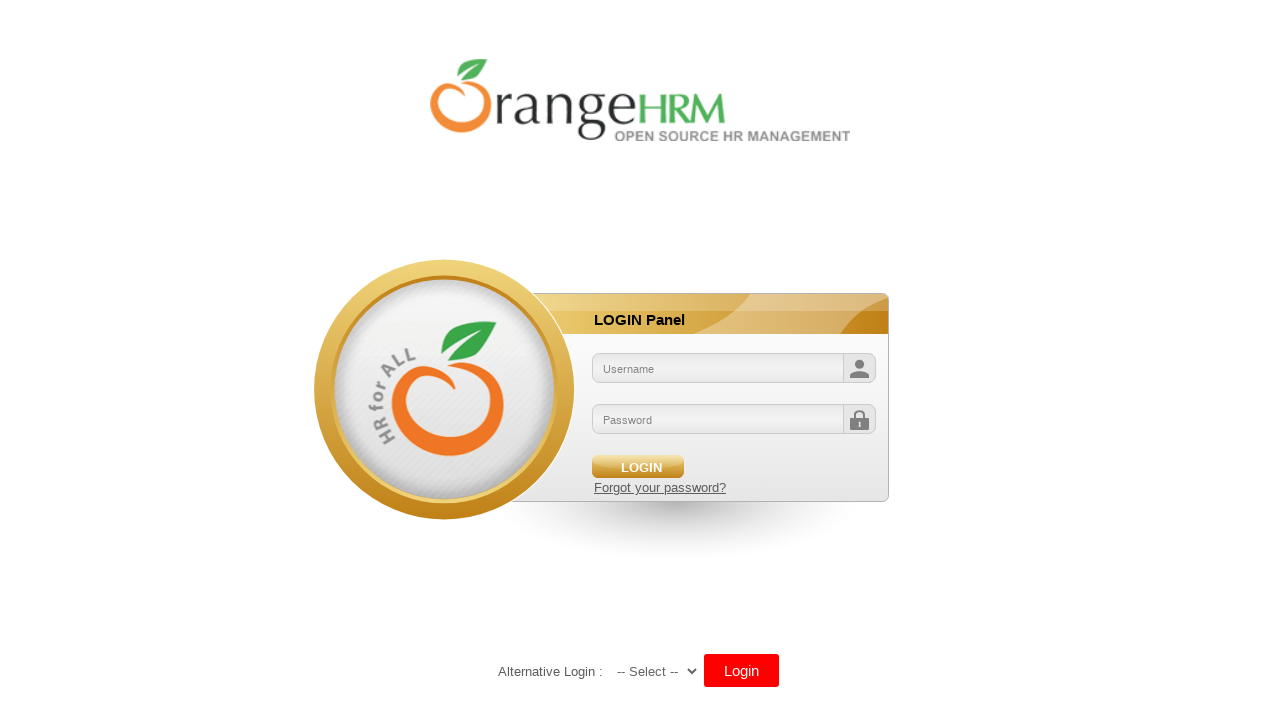

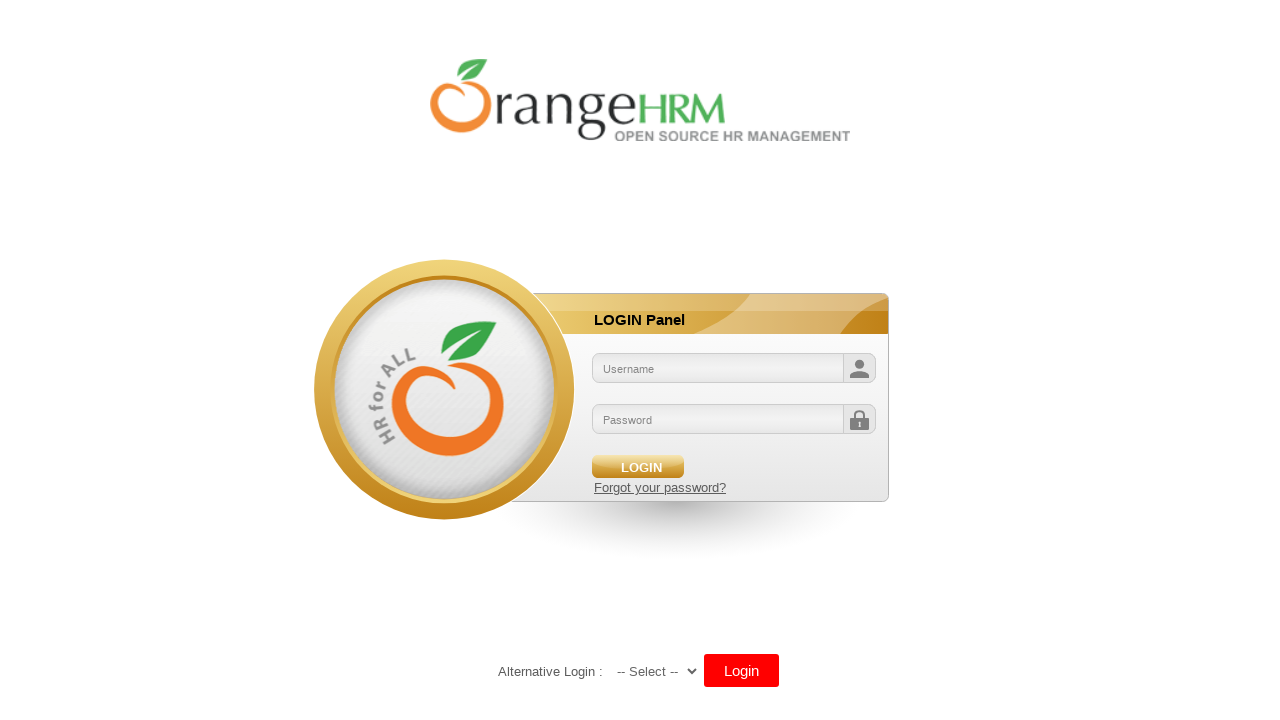